Tests hovering over a heading element to trigger any hover effects

Starting URL: https://anhtester.com/

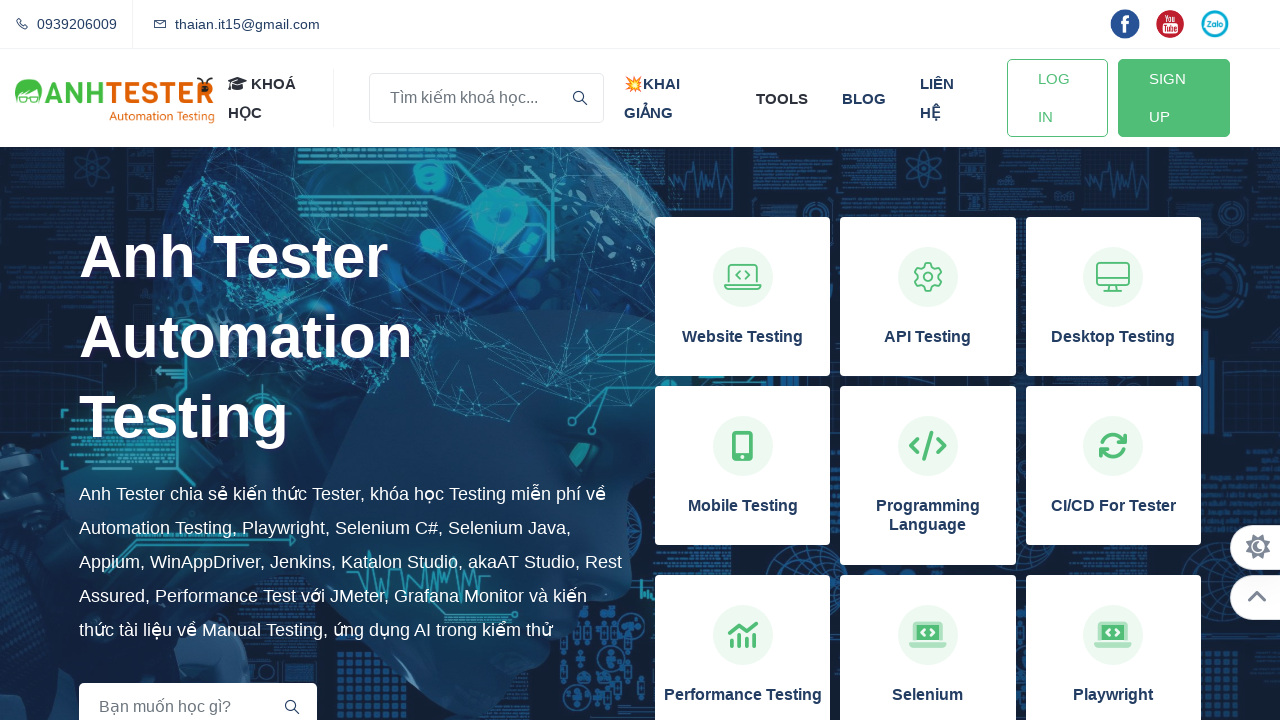

Waited for heading 'Kiến thức Automation Testing' to be visible
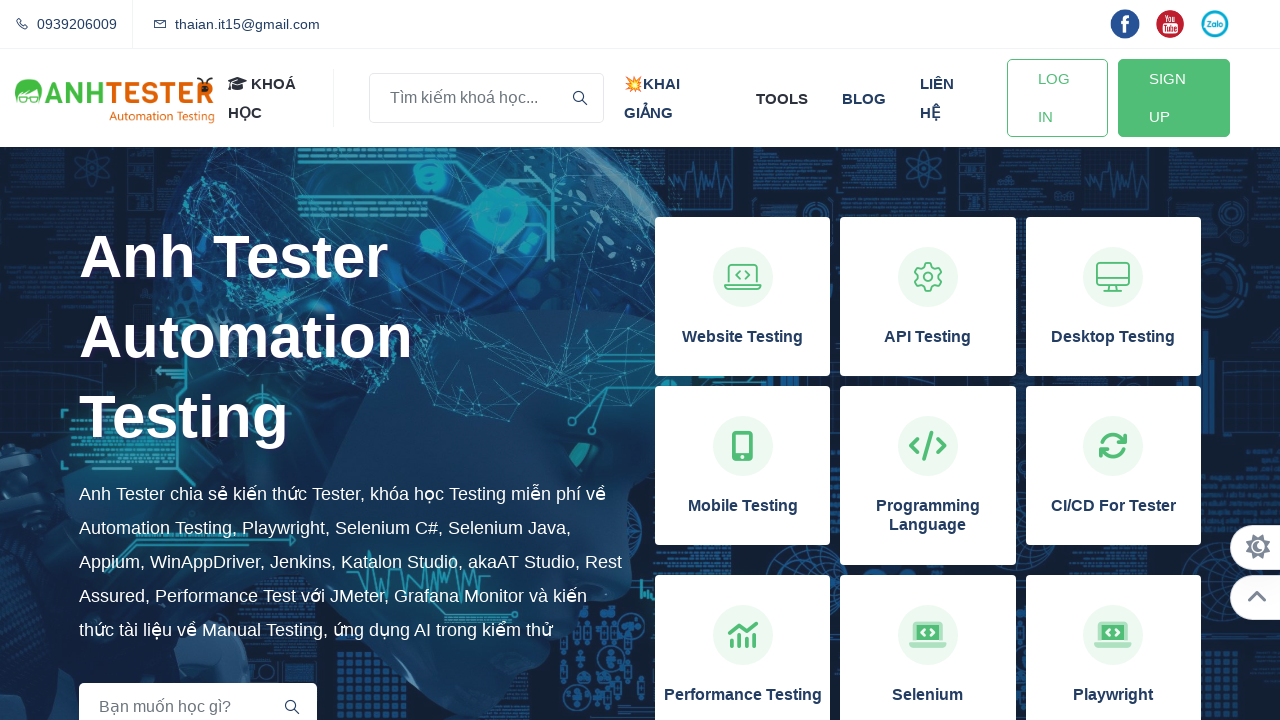

Hovered over heading 'Kiến thức Automation Testing' to trigger hover effects at (640, 690) on h2:has-text('Kiến thức Automation Testing')
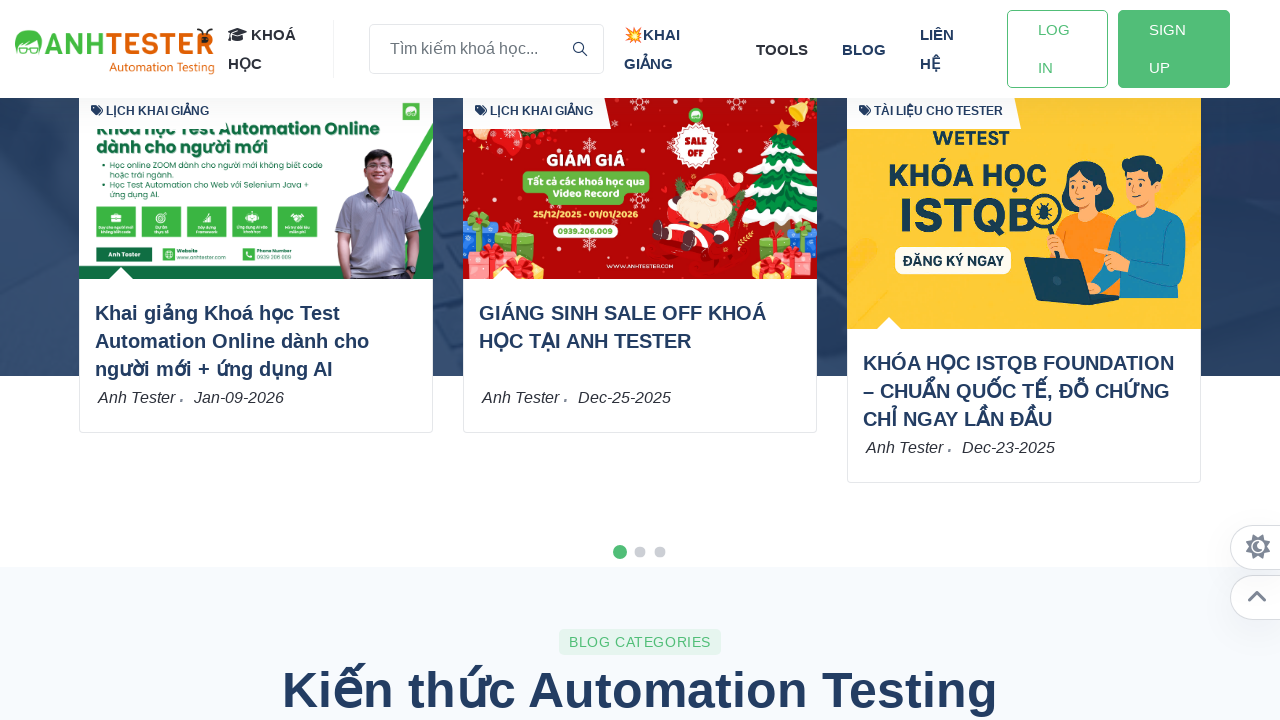

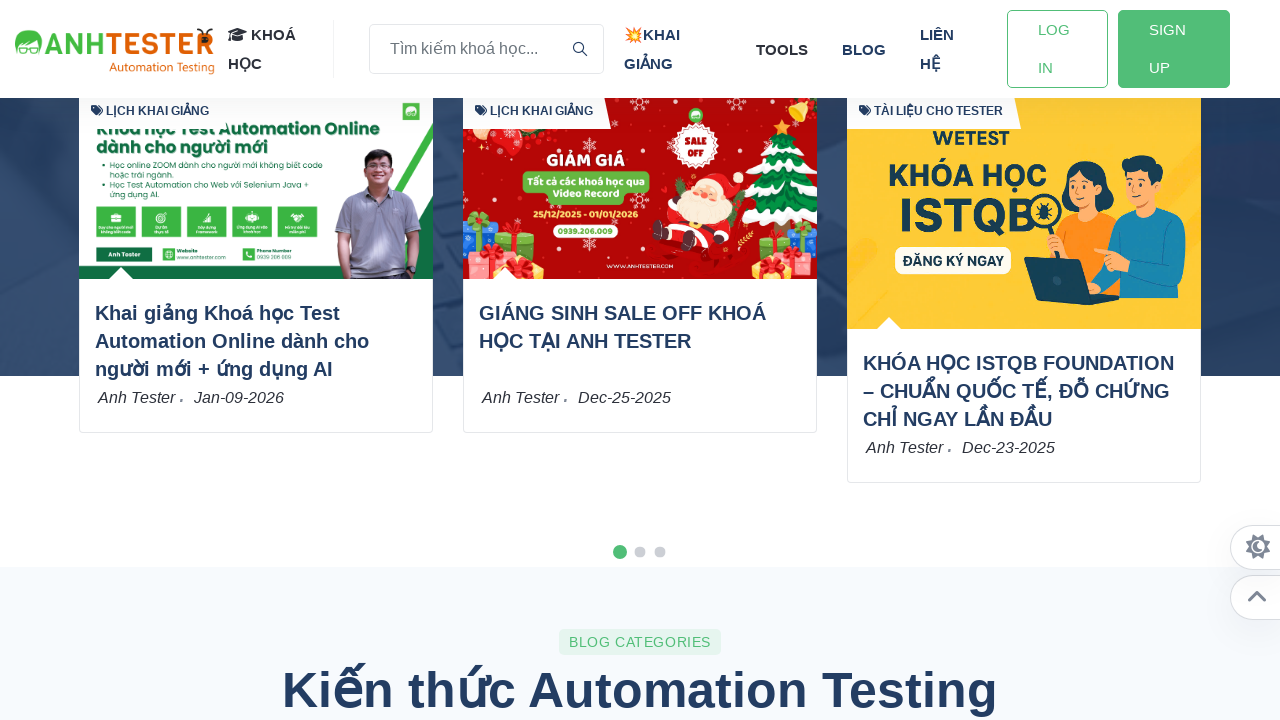